Tests dynamic controls by removing/adding checkbox and enabling/disabling input field

Starting URL: https://the-internet.herokuapp.com/dynamic_controls

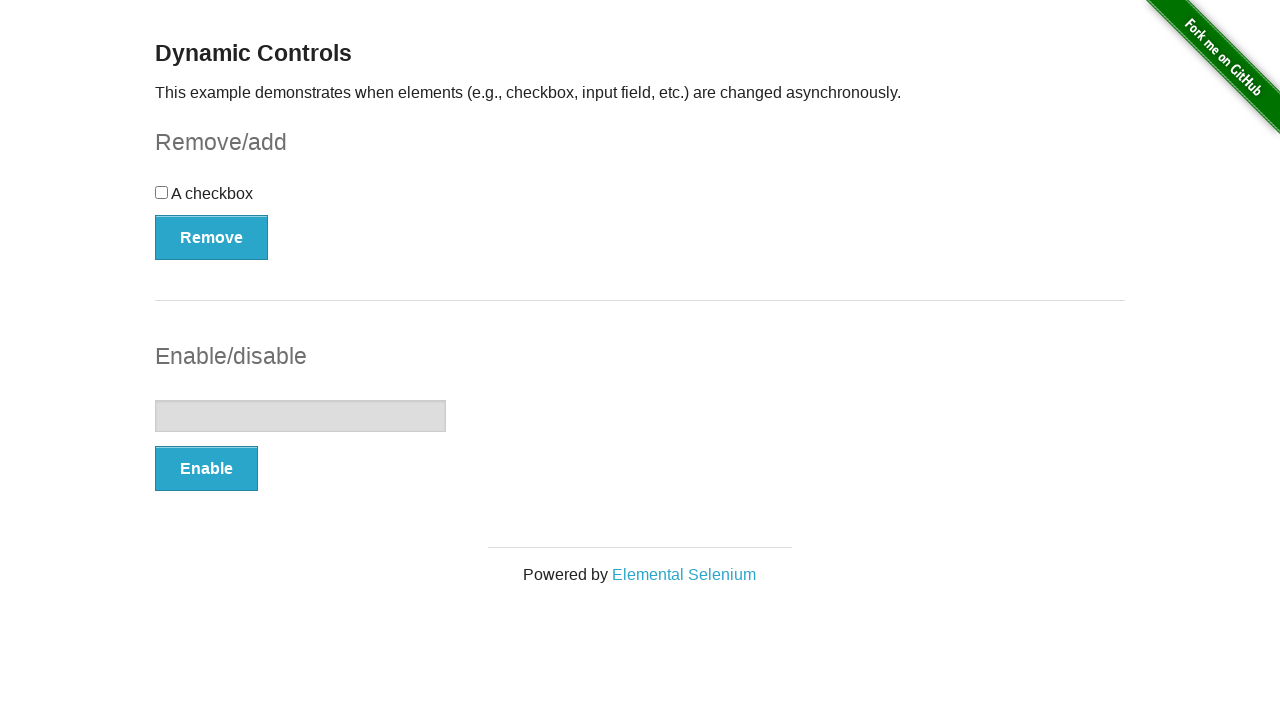

Clicked Remove button to remove checkbox at (212, 237) on button:has-text('Remove')
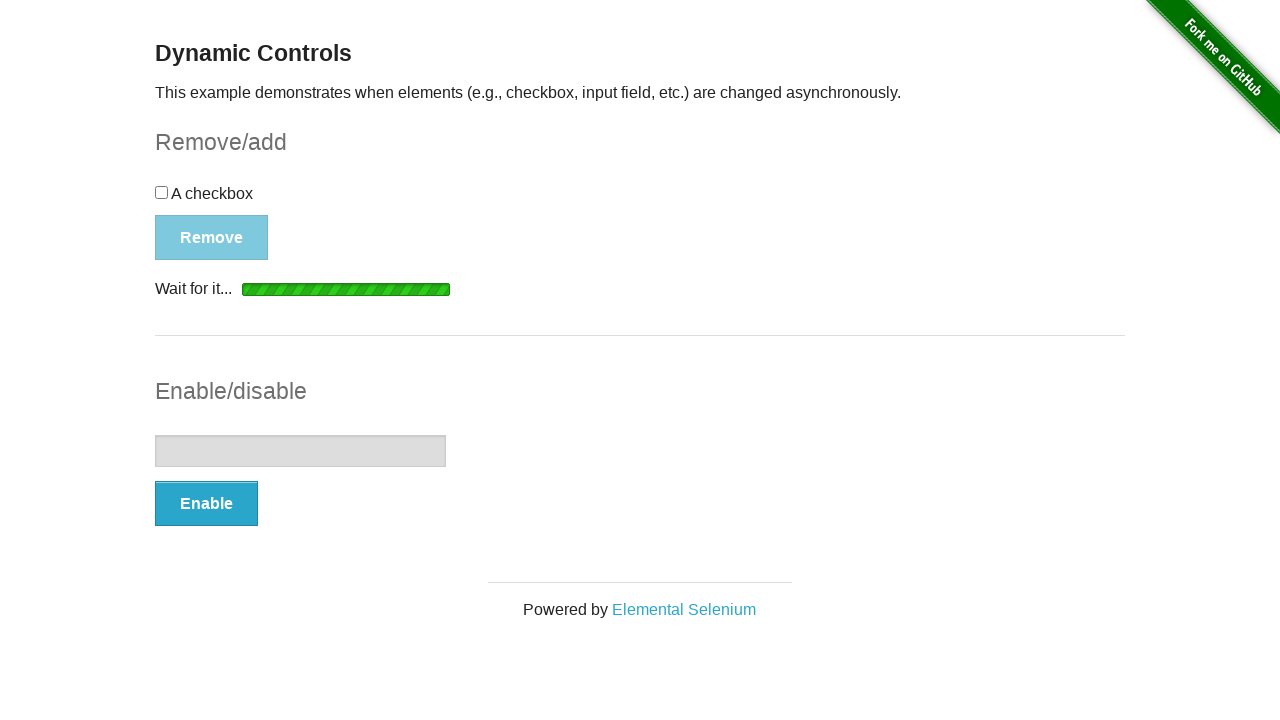

Add button appeared after checkbox removal
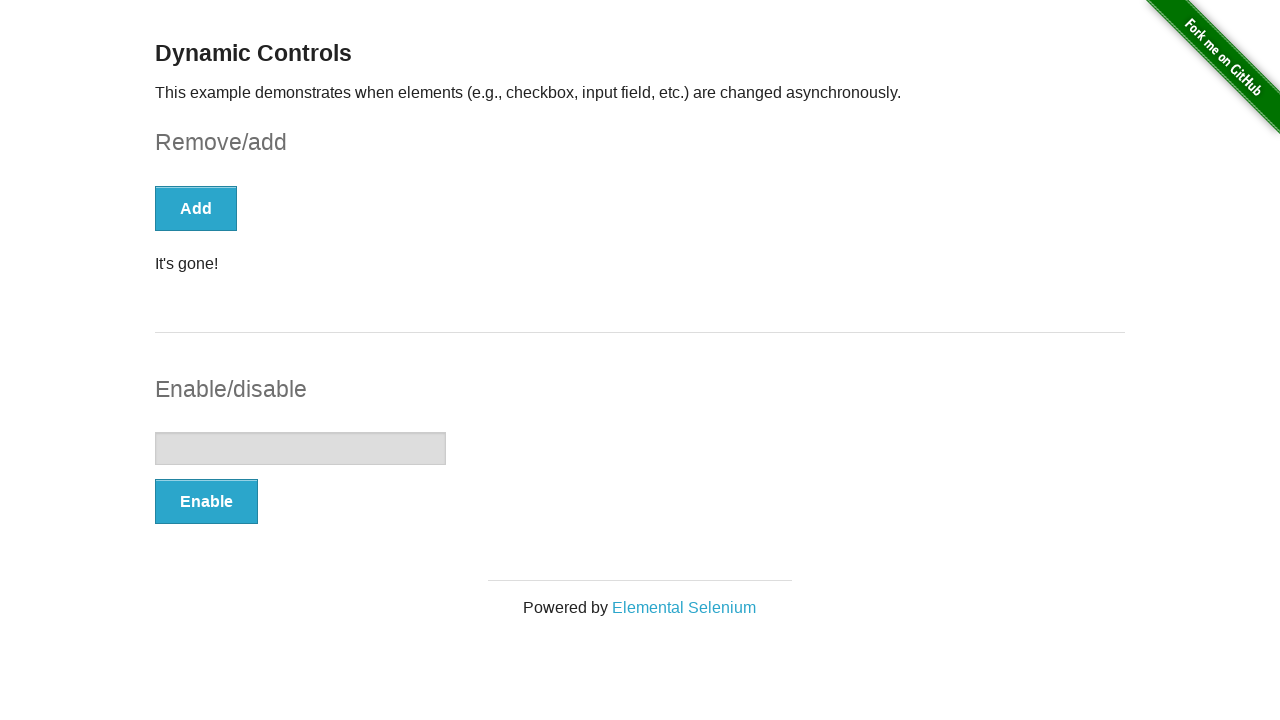

Verified message displays 'It's gone!' after checkbox removal
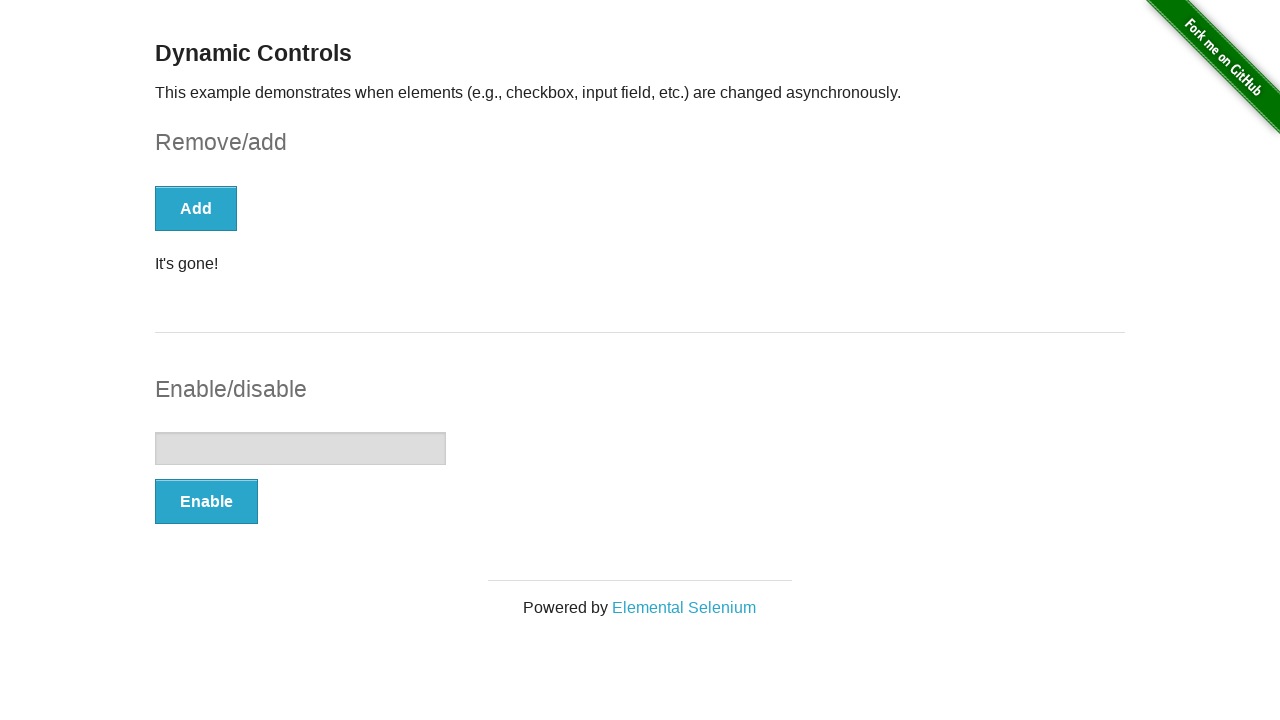

Clicked Add button to restore checkbox at (196, 208) on button:has-text('Add')
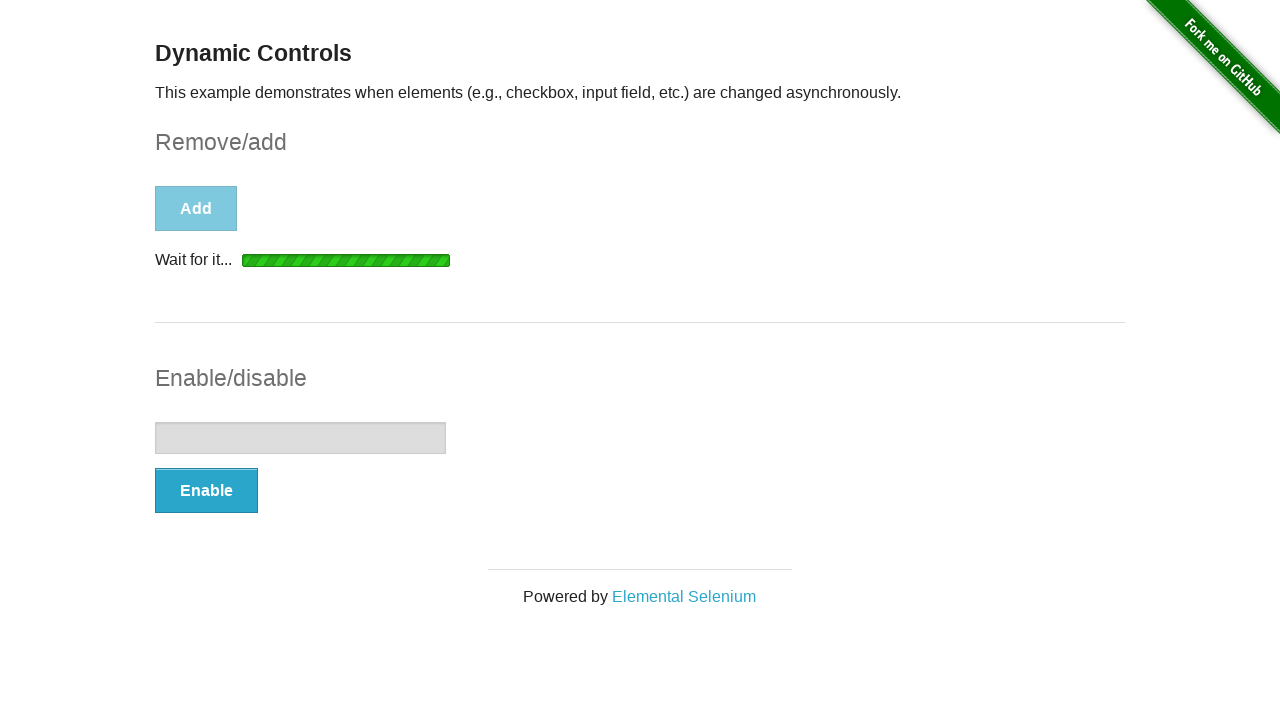

Remove button appeared after checkbox restoration
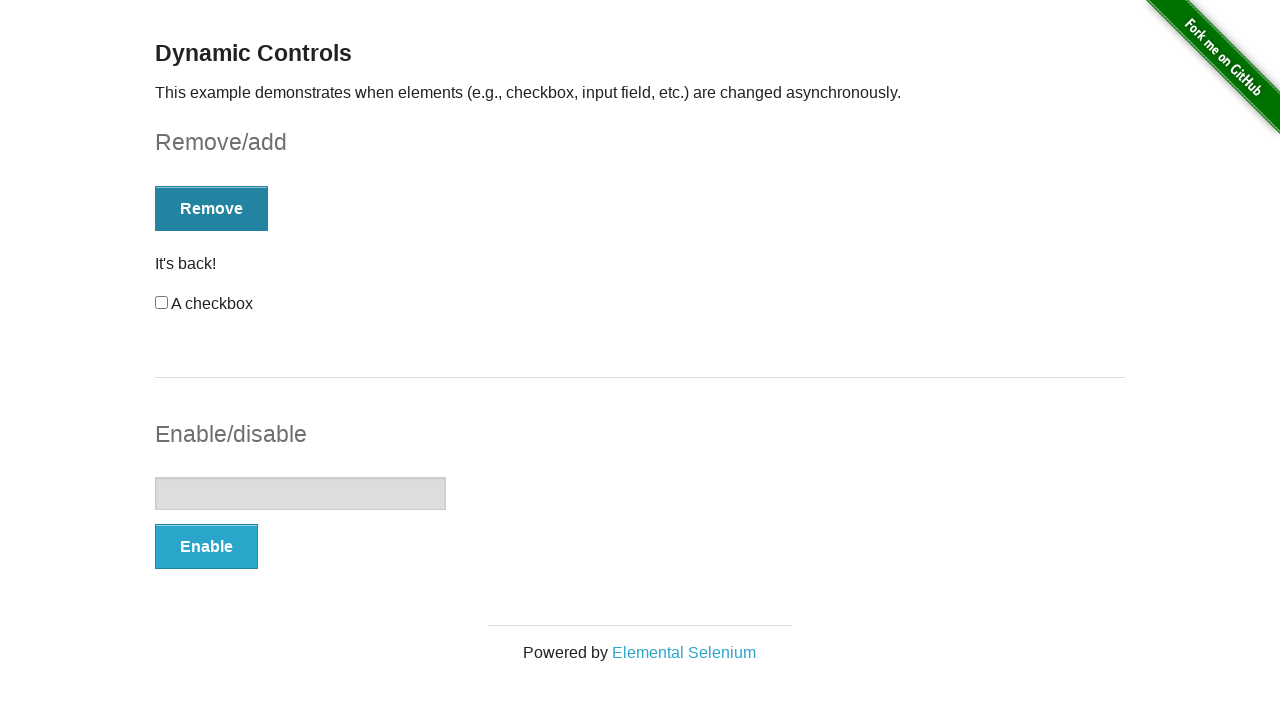

Verified message displays 'It's back!' after checkbox restoration
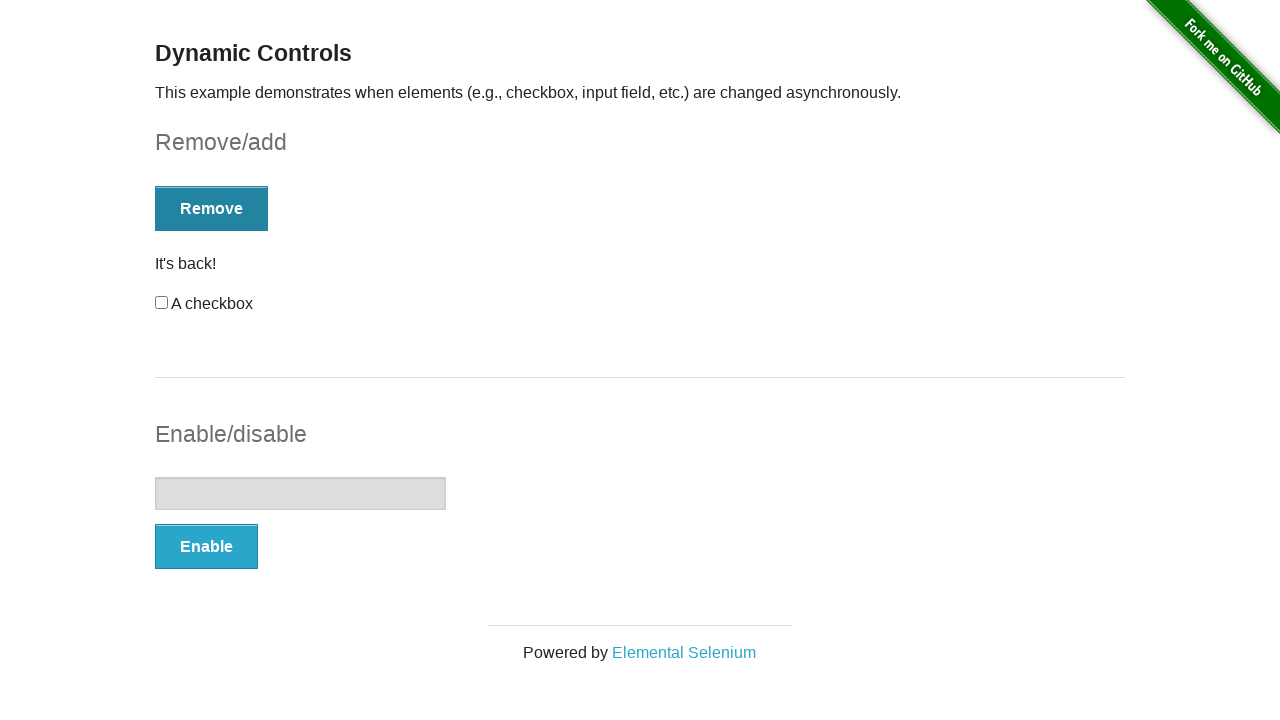

Clicked Enable button to enable input field at (206, 546) on button:has-text('Enable')
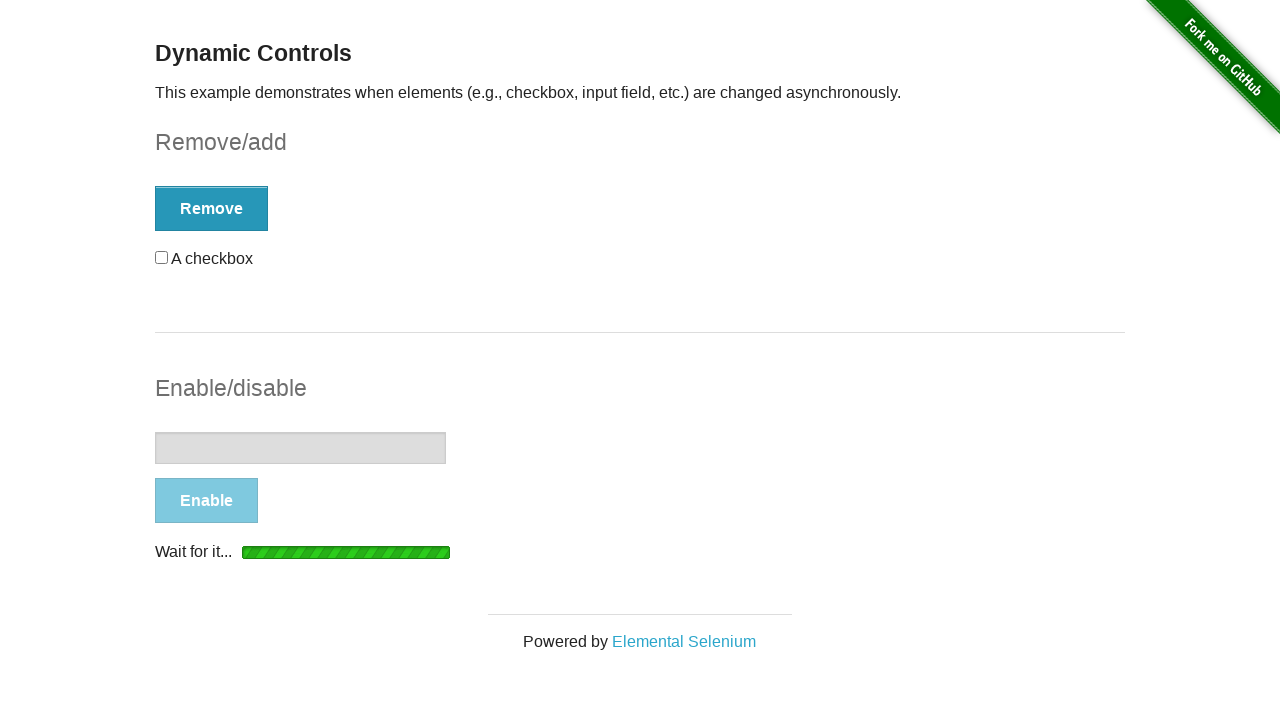

Disable button appeared after input field enabled
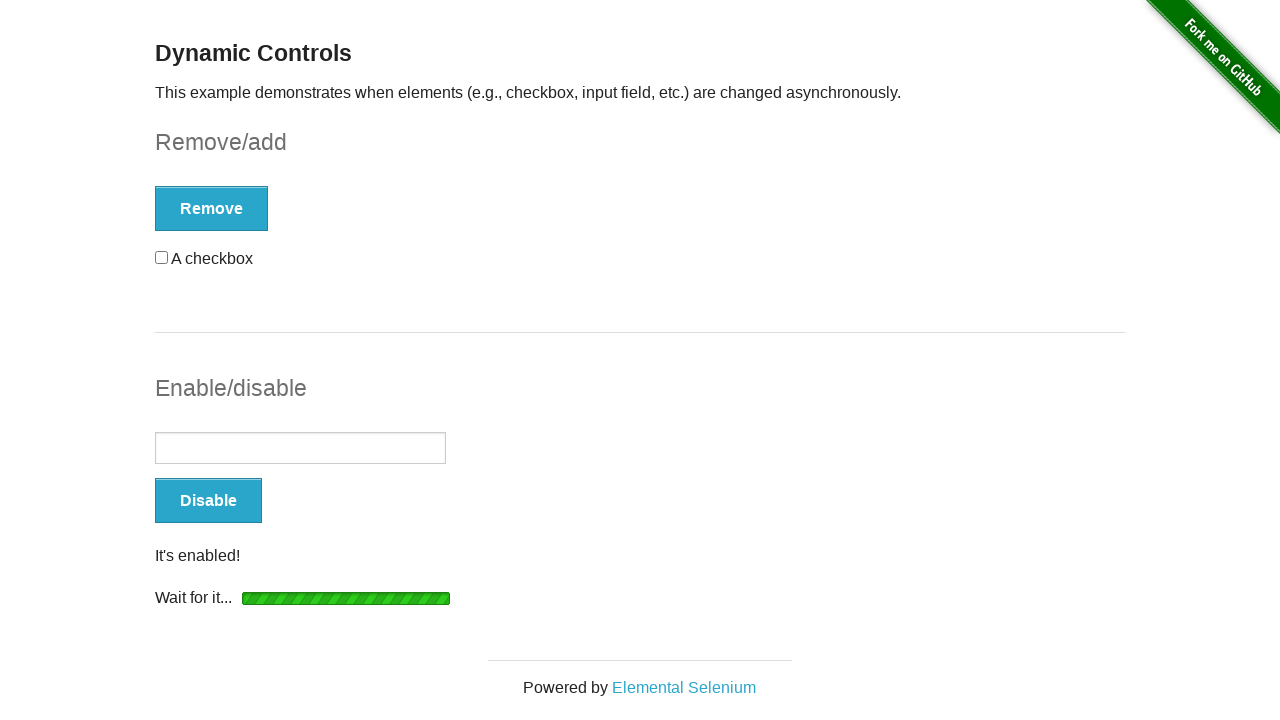

Verified message displays 'It's enabled!' after input field enabled
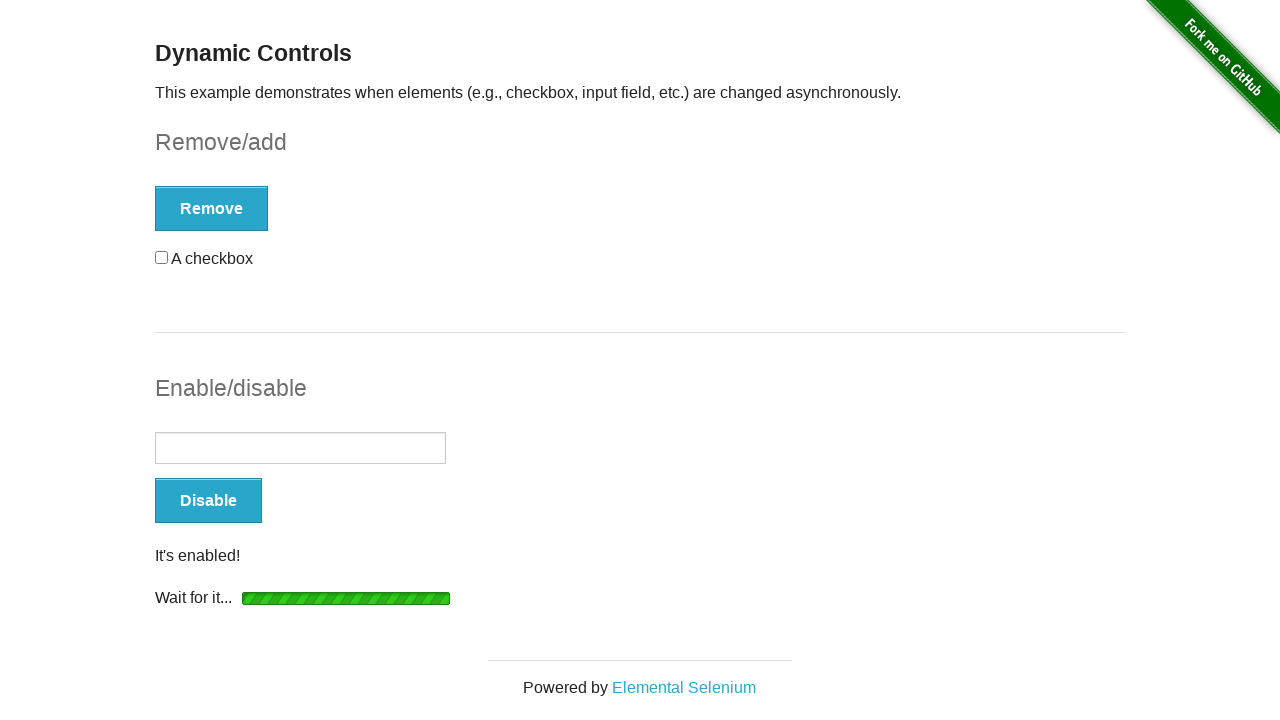

Clicked Disable button to disable input field at (208, 501) on button:has-text('Disable')
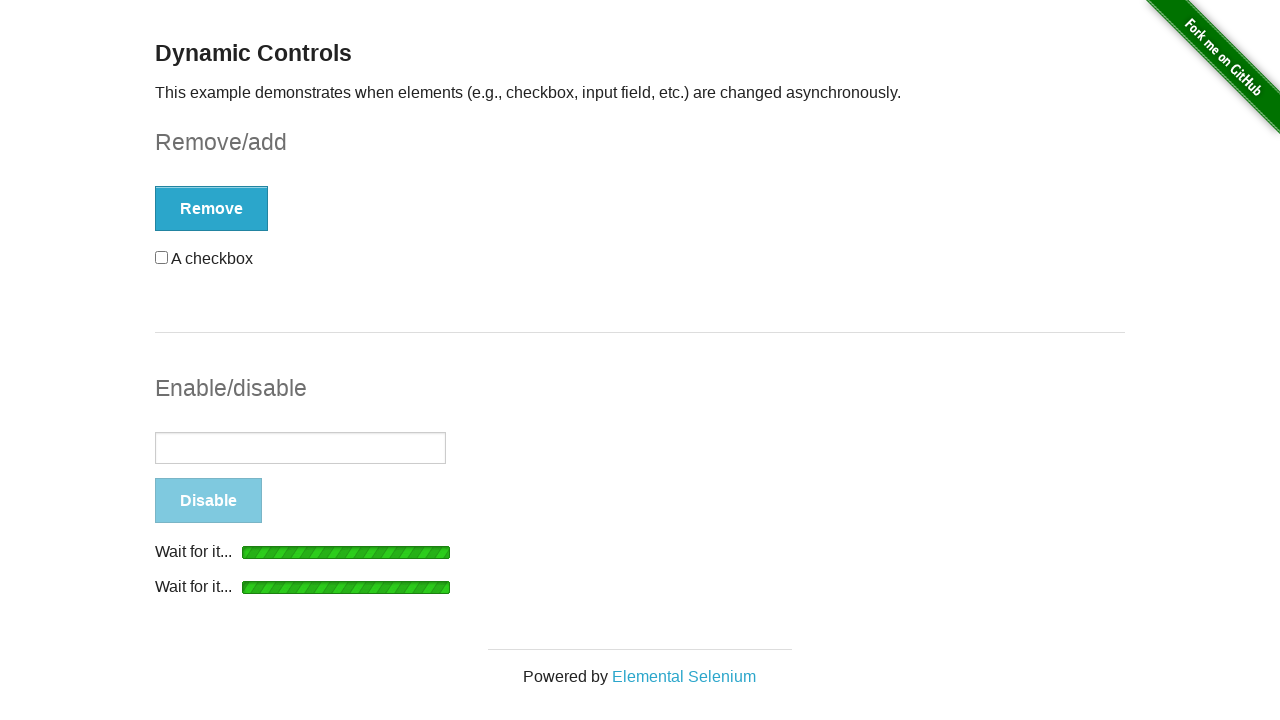

Enable button appeared after input field disabled
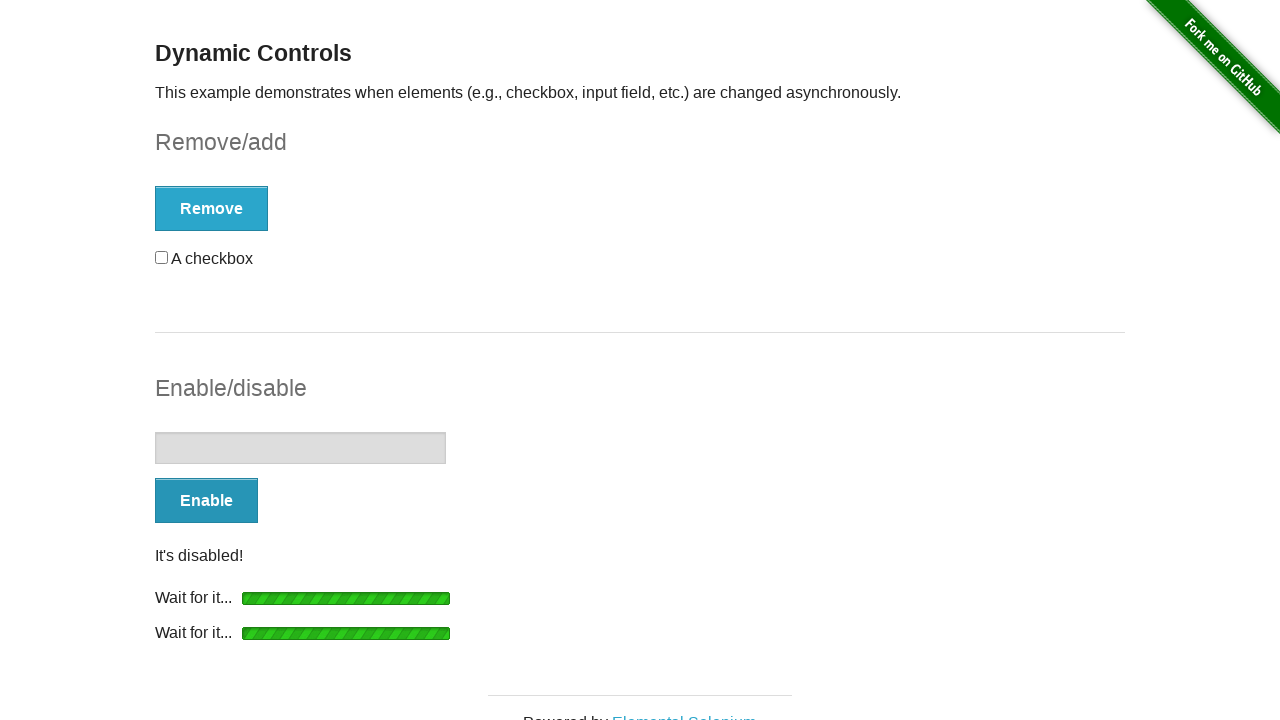

Verified message displays 'It's disabled!' after input field disabled
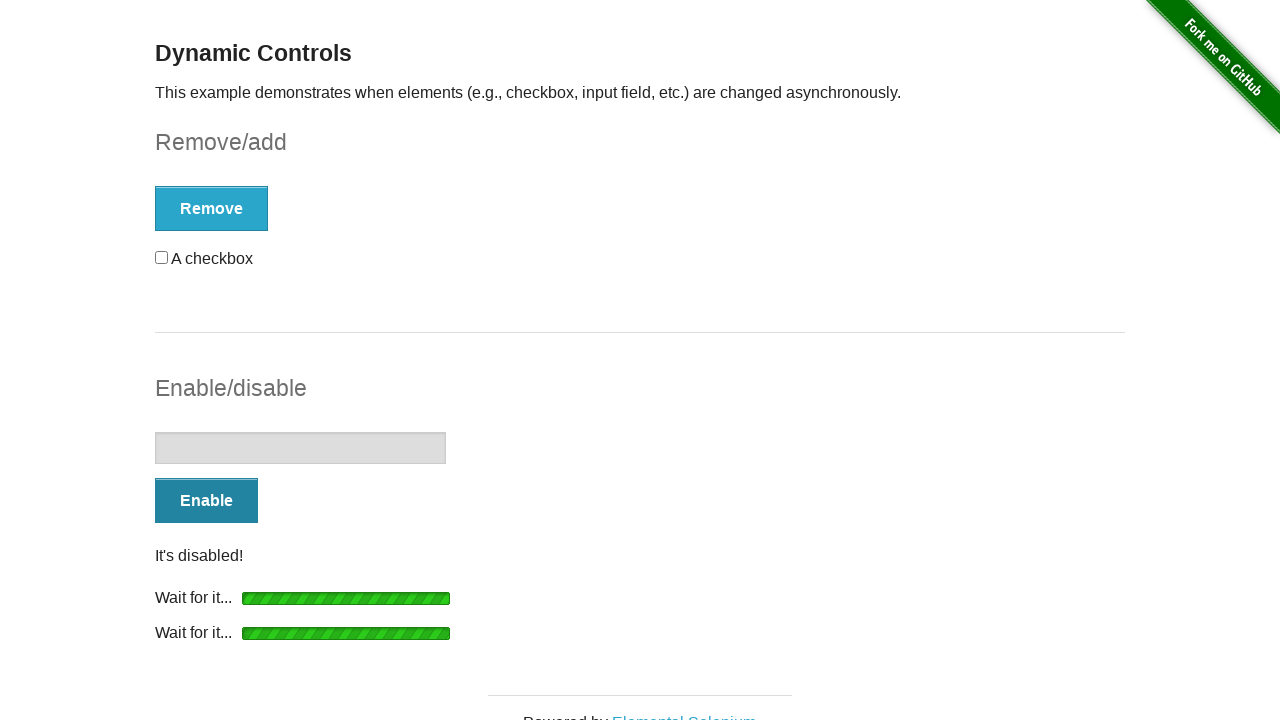

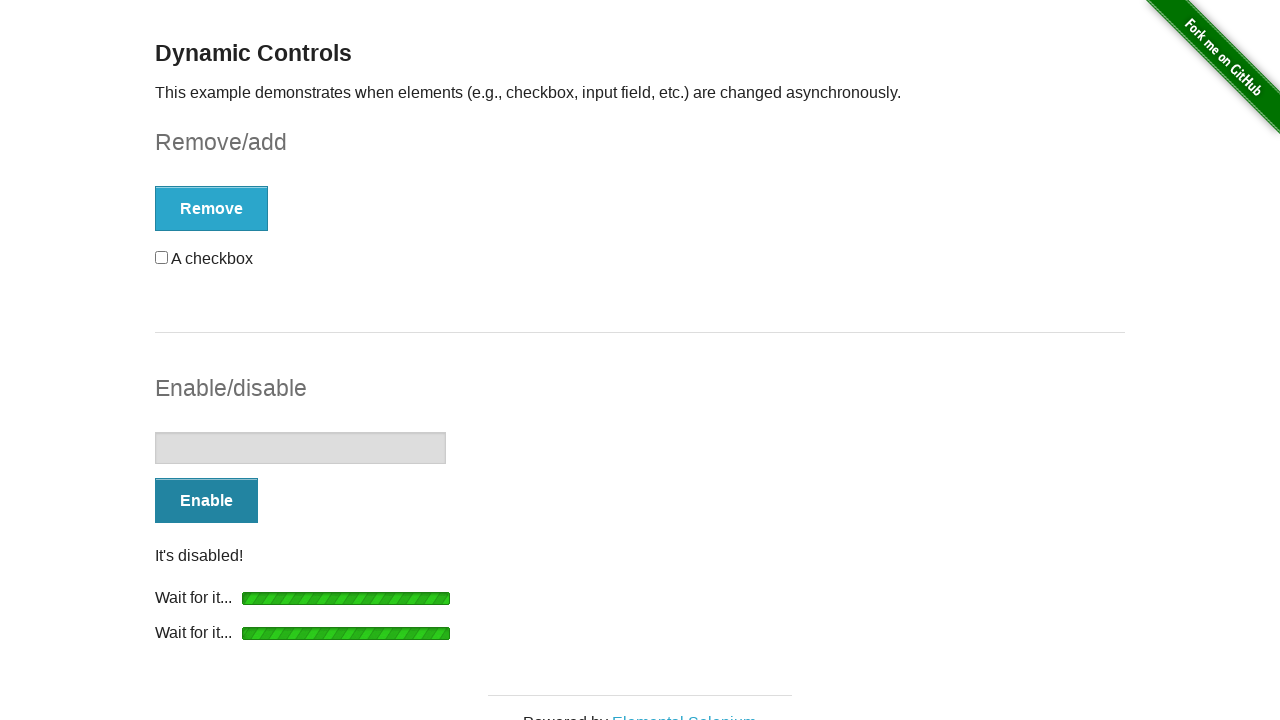